Tests double-click functionality on W3Schools tryit editor by switching to iframe and double-clicking a button

Starting URL: https://www.w3schools.com/tags/tryit.asp?filename=tryhtml5_ev_ondblclick

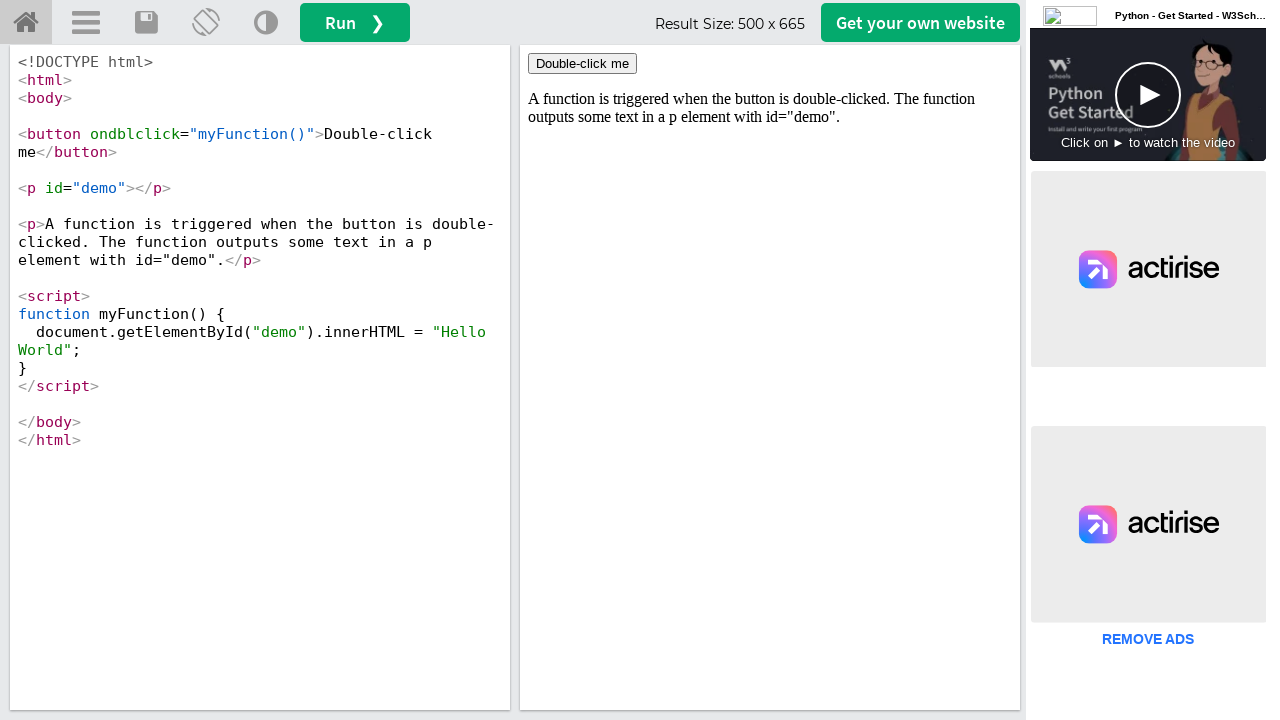

Located iframe#iframeResult containing the demo
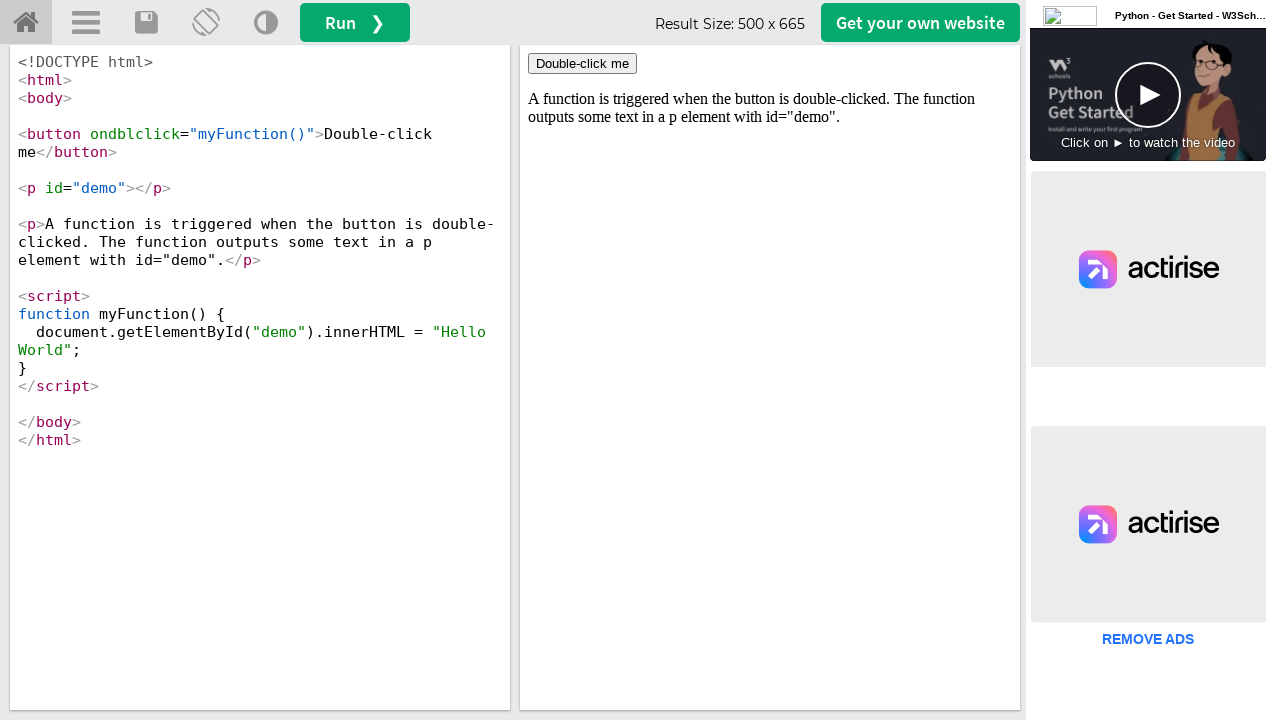

Double-clicked the 'Double-click me' button in the iframe at (582, 64) on iframe#iframeResult >> internal:control=enter-frame >> xpath=//button[normalize-
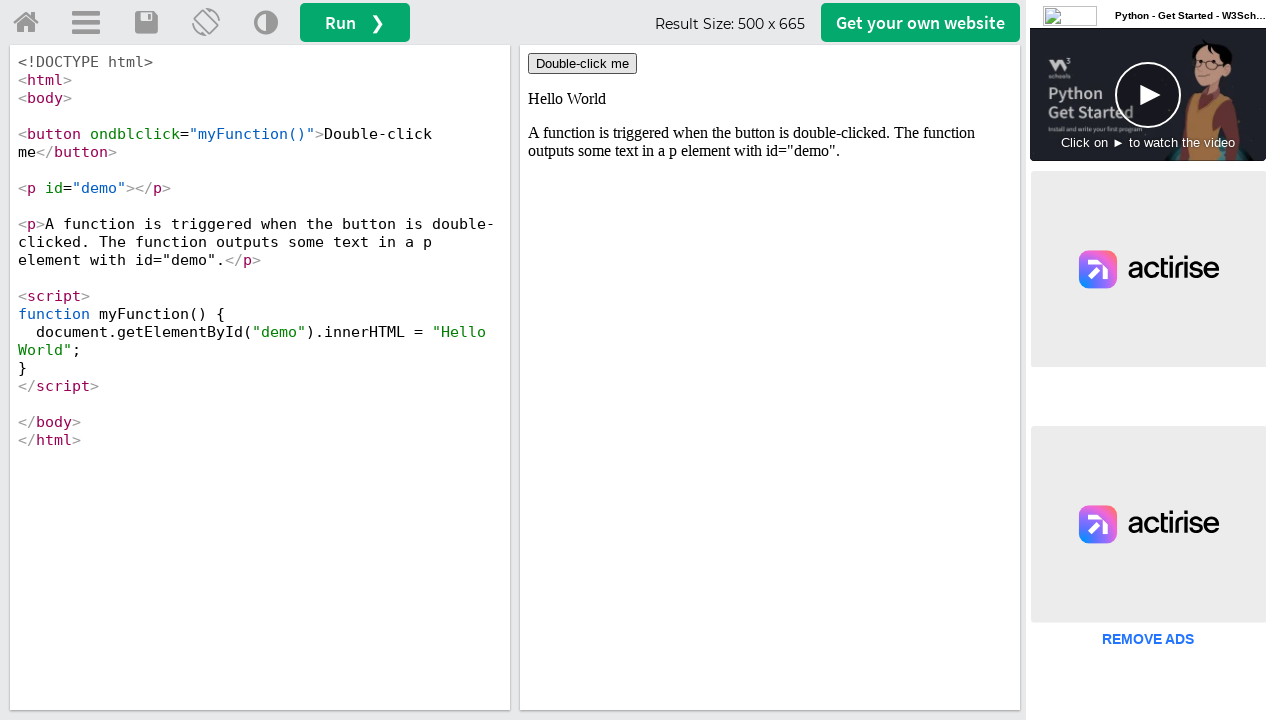

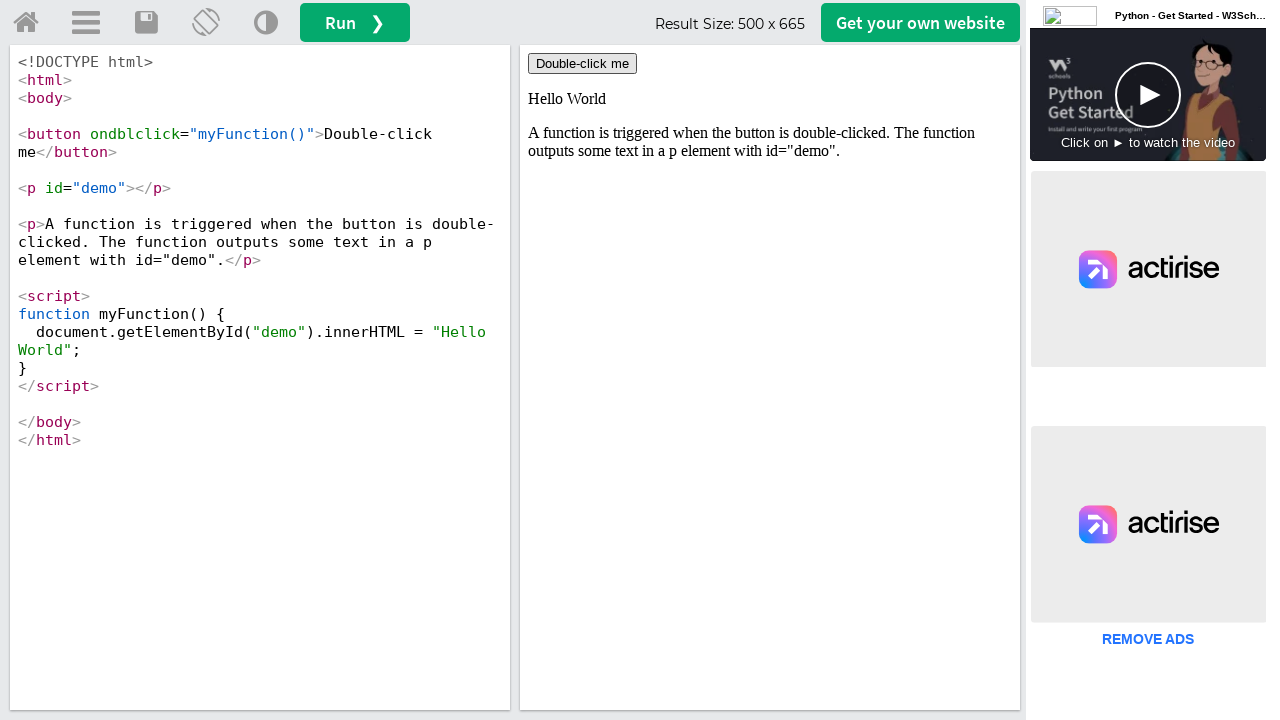